Tests button click functionality by clicking Button 1 and verifying the displayed result text

Starting URL: http://practice.cydeo.com/multiple_buttons

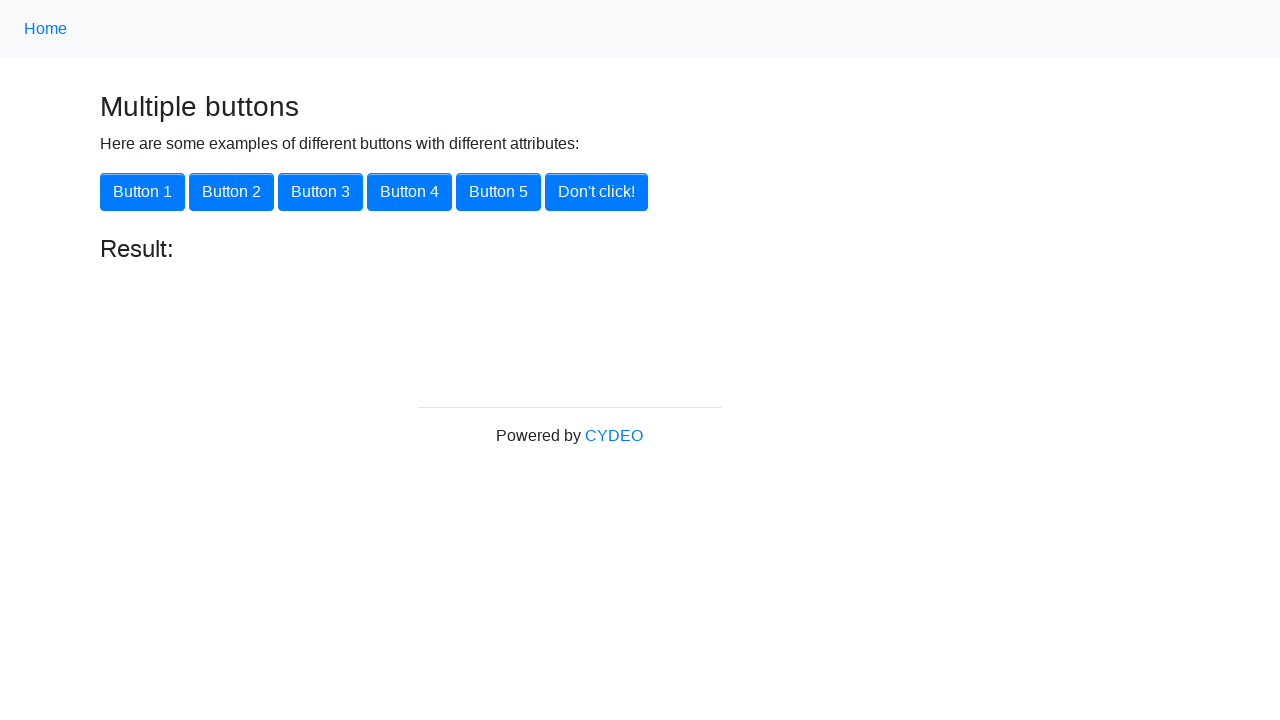

Clicked Button 1 at (142, 192) on xpath=//button[.='Button 1']
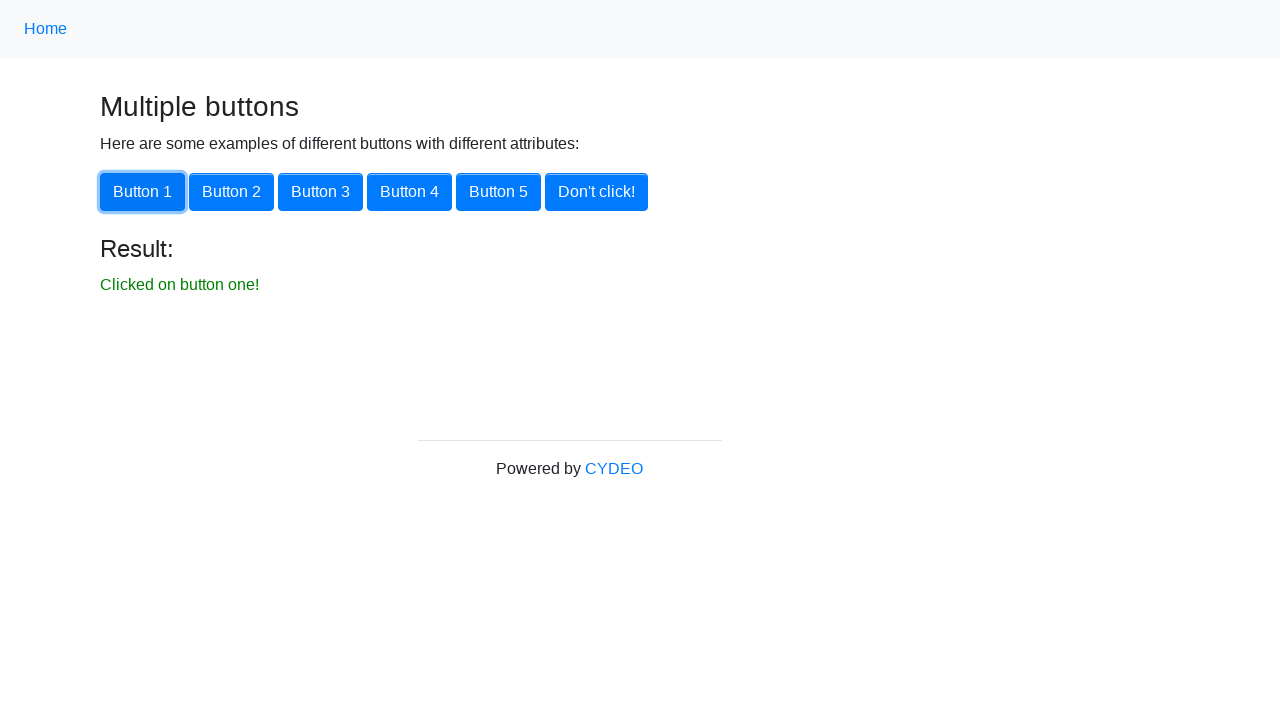

Retrieved result text from #result element
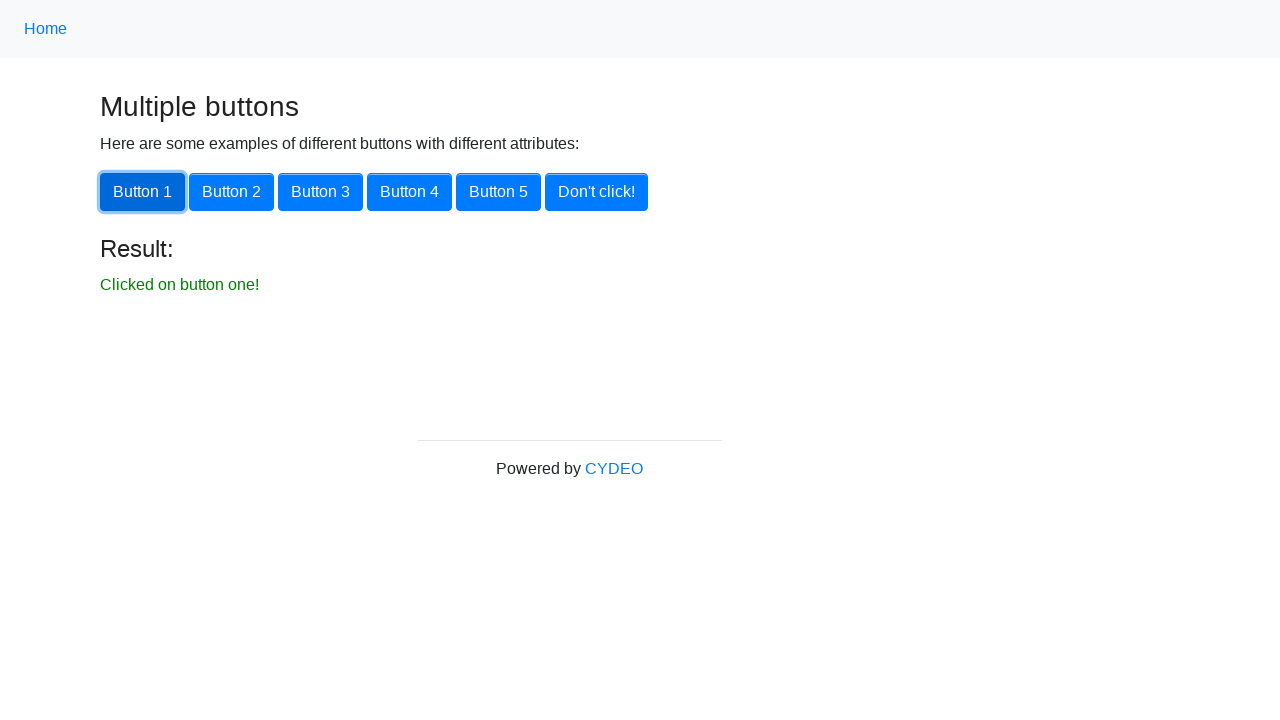

Verified result text matches 'Clicked on button one!'
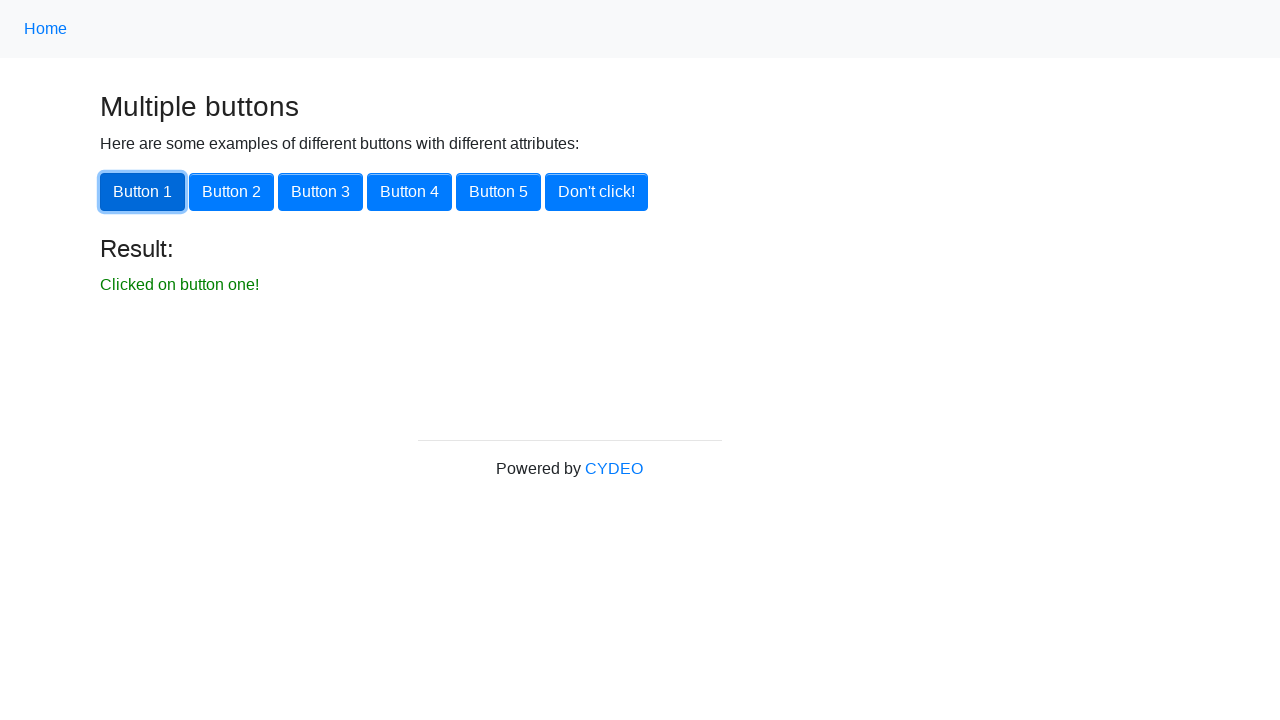

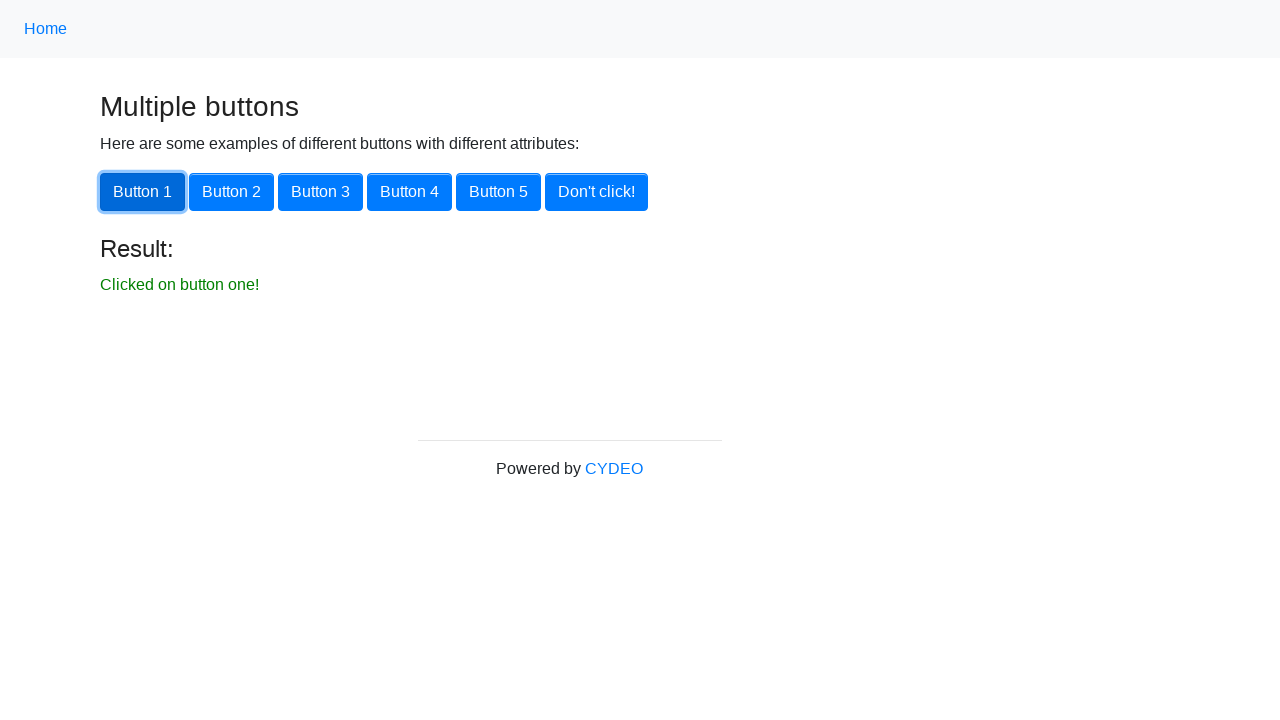